Tests that the ActionHero website renders properly and contains expected heading text

Starting URL: https://www.actionherojs.com

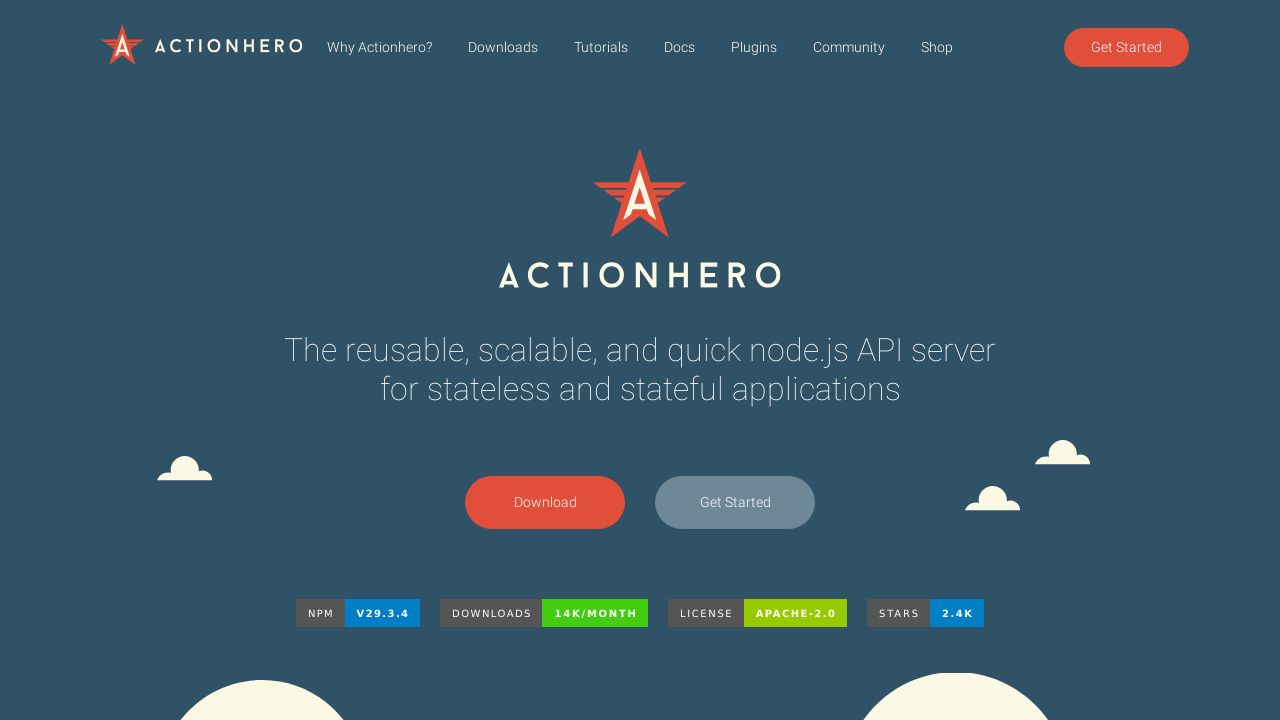

Navigated to ActionHero website
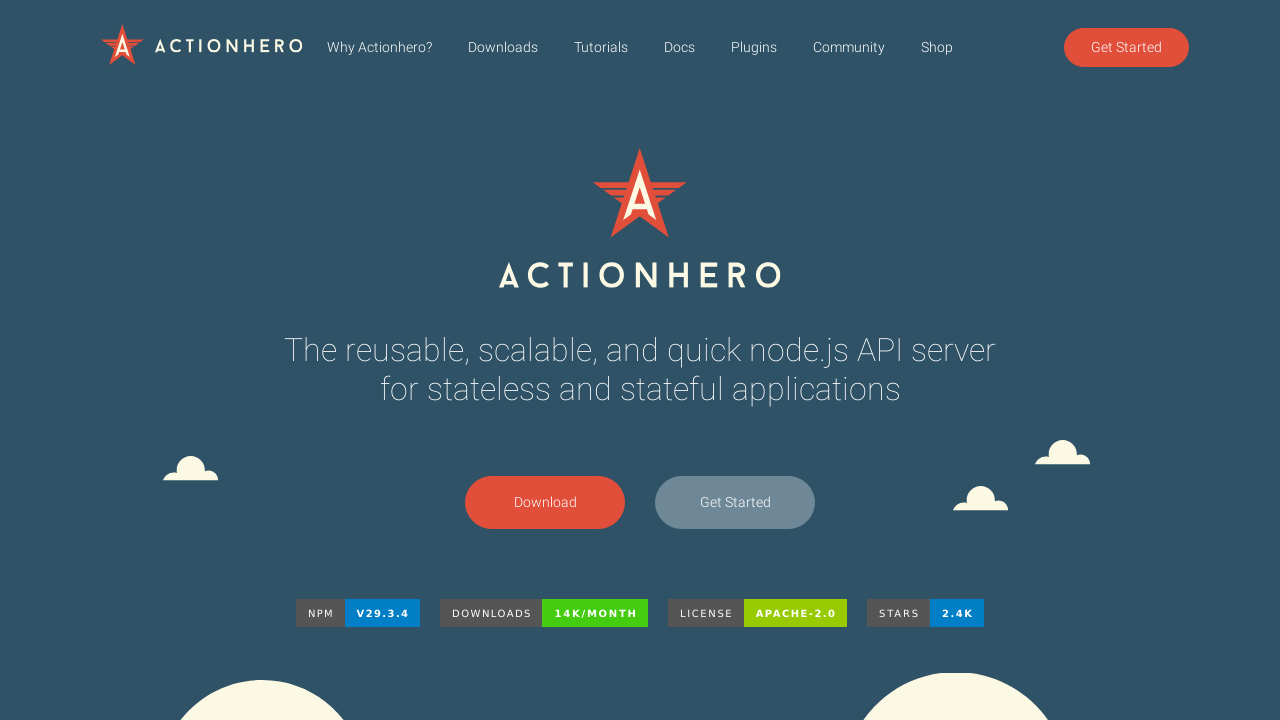

Retrieved text content from first h2 element
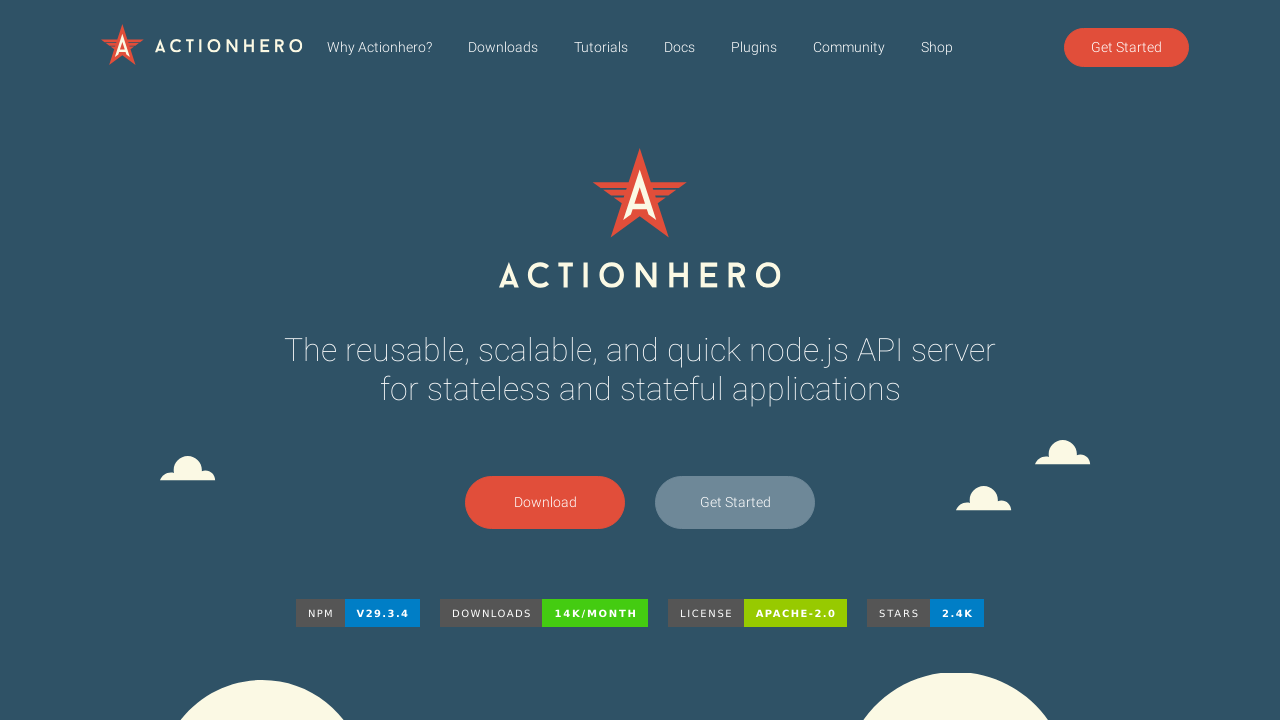

Verified h2 text contains 'reusable, scalable, and quick'
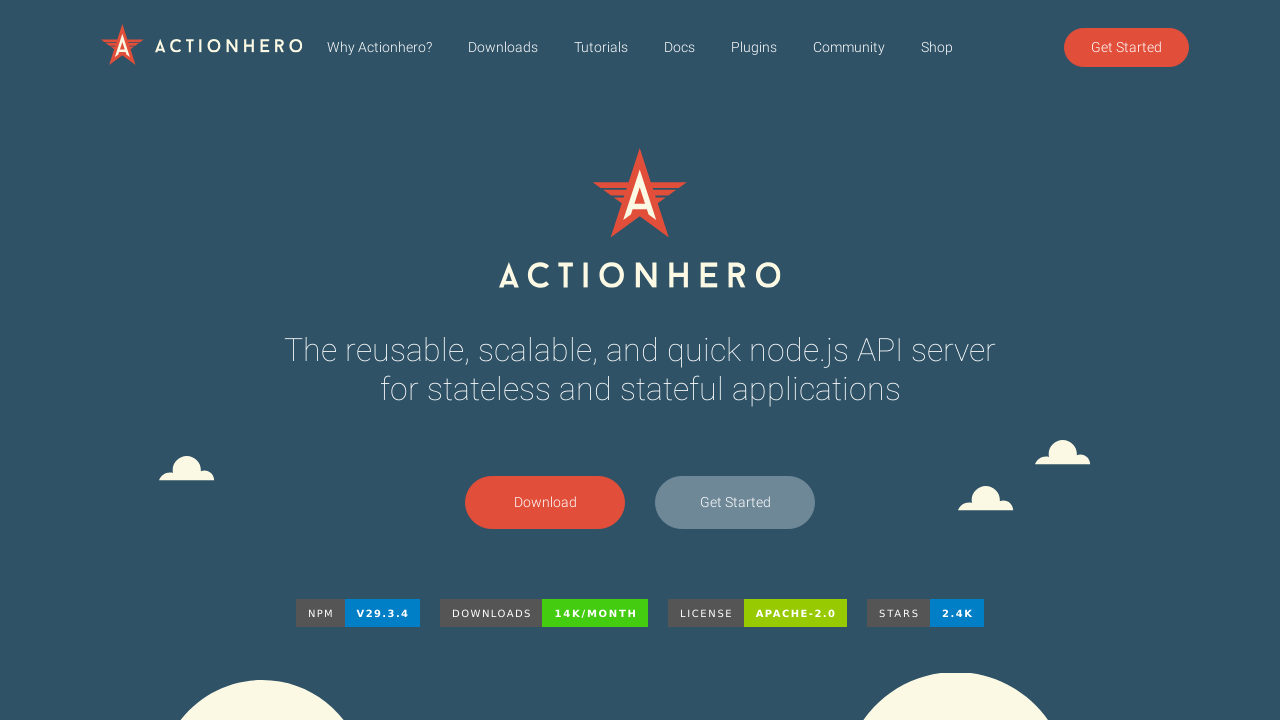

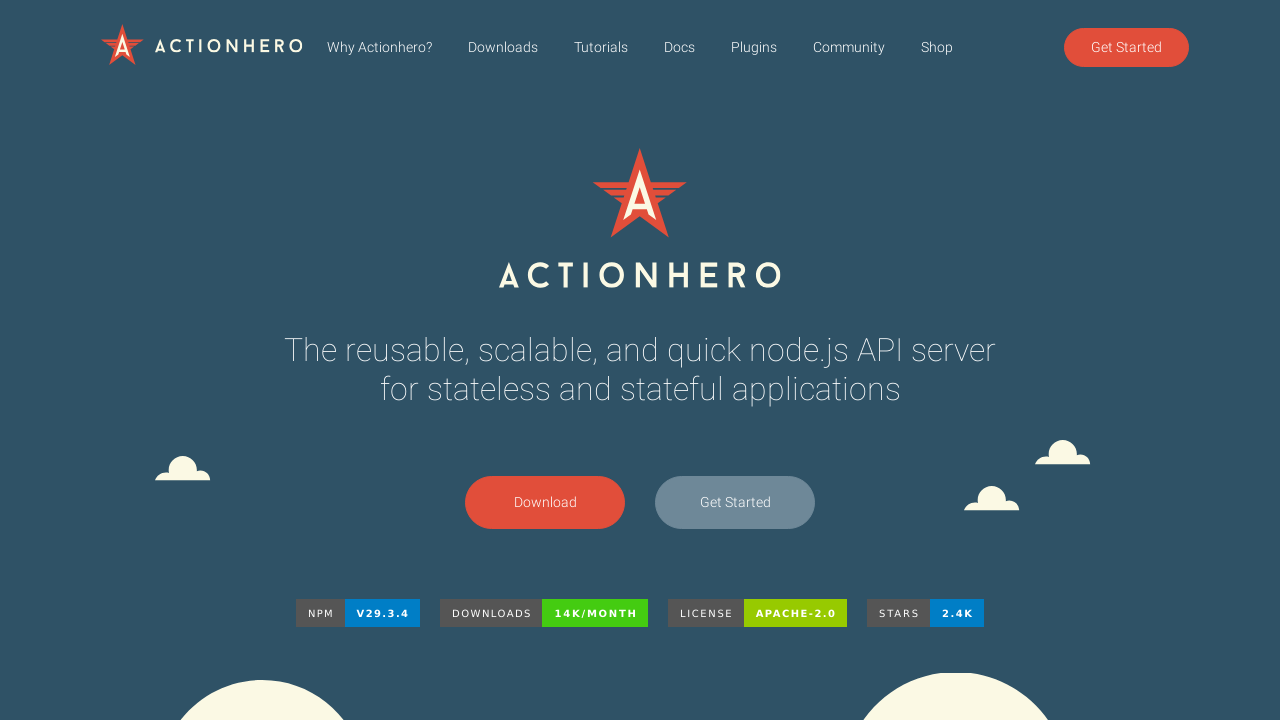